Tests JavaScript alert box interactions by triggering and handling three different types of alerts: simple alert, confirmation dialog, and prompt box

Starting URL: https://syntaxprojects.com/javascript-alert-box-demo.php

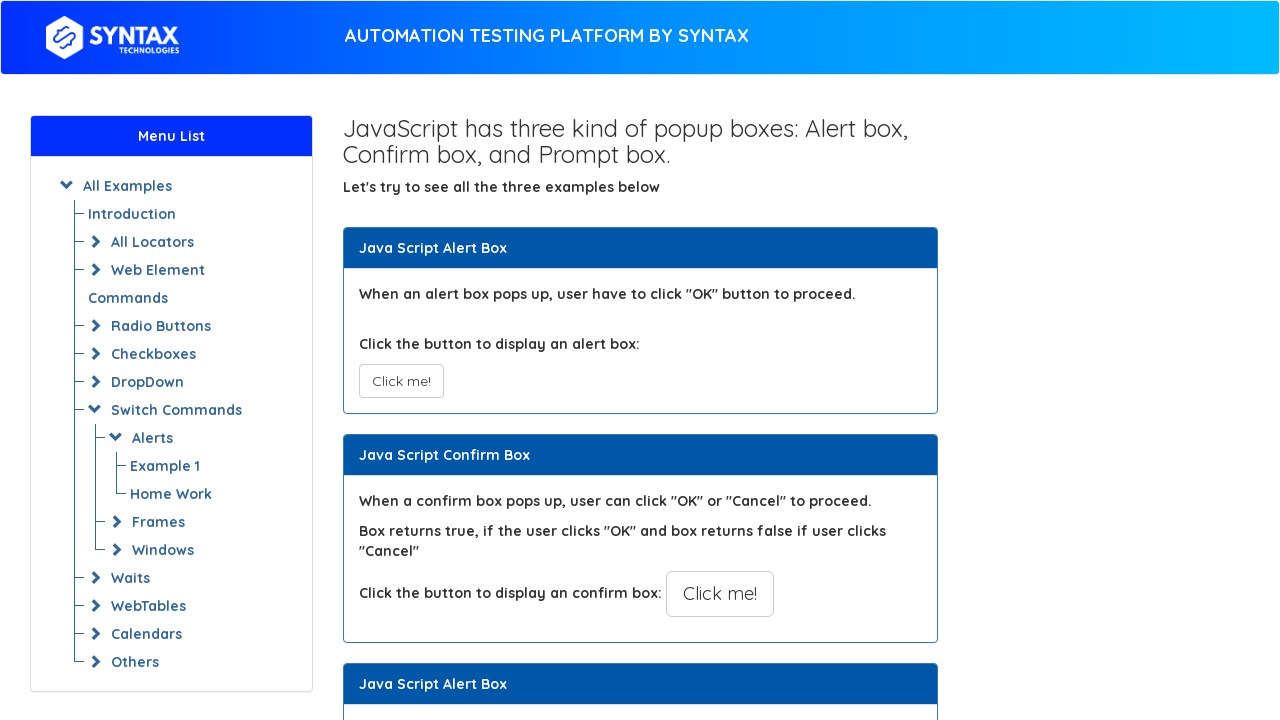

Clicked first alert button to trigger simple alert at (401, 381) on xpath=//*[@id="easycont"]/div/div[2]/div[1]/div[2]/button
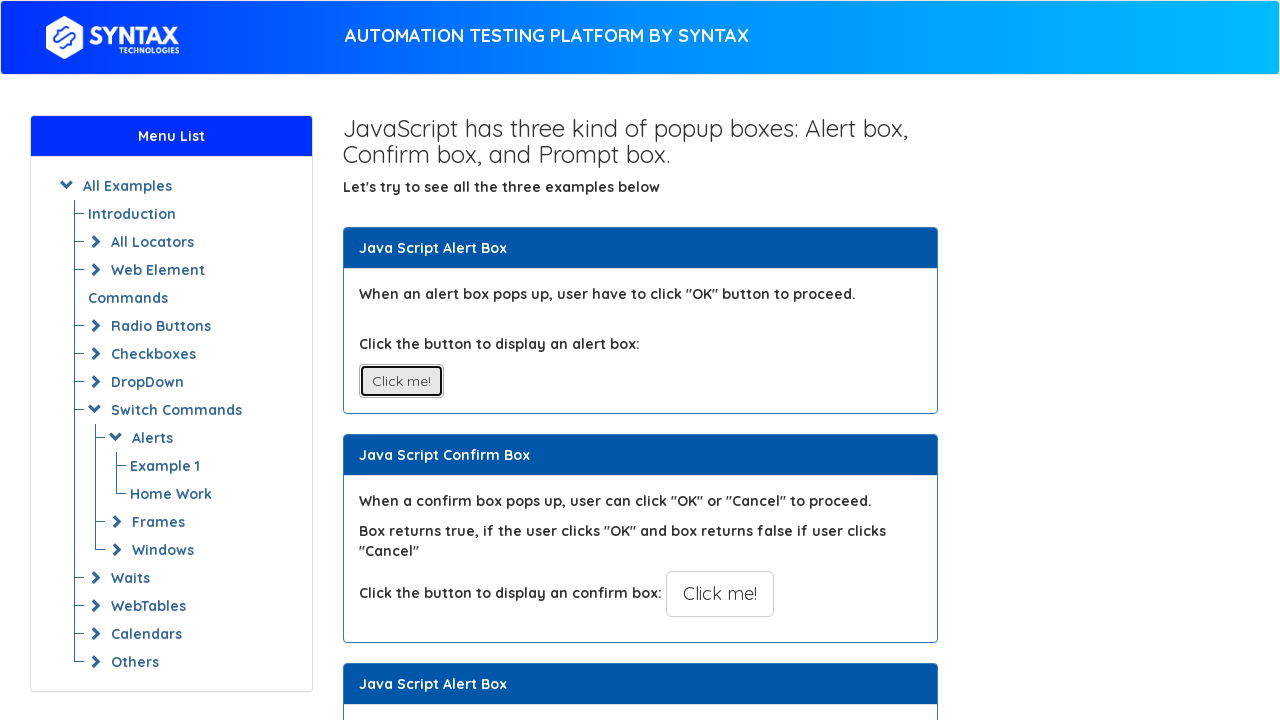

Set up dialog handler to accept simple alert
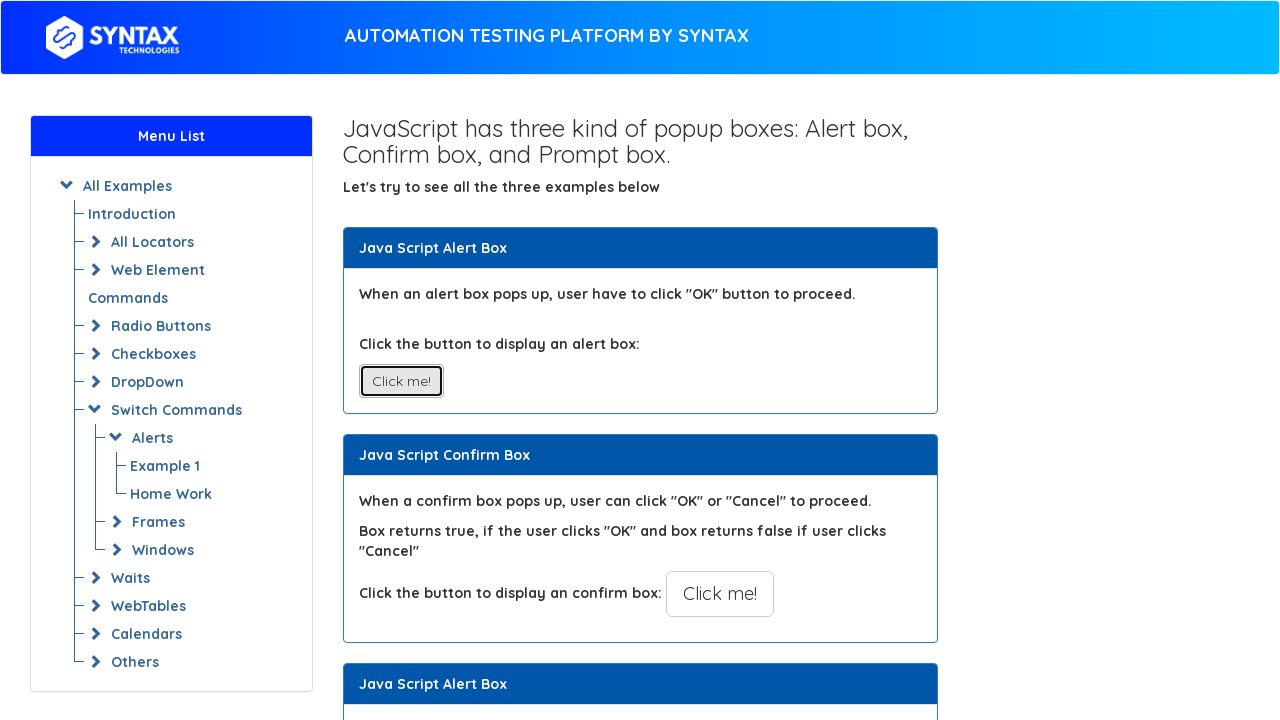

Clicked second alert button to trigger confirmation dialog at (720, 594) on xpath=//*[@id="easycont"]/div/div[2]/div[2]/div[2]/button
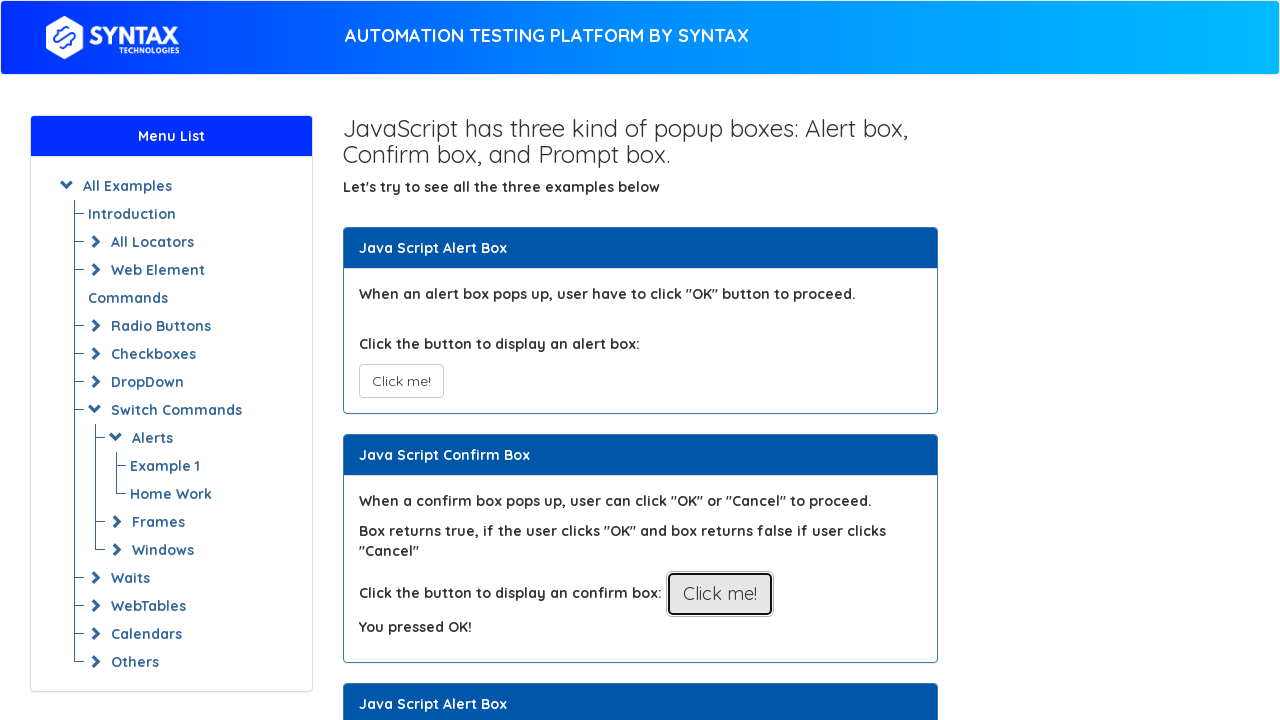

Set up dialog handler to dismiss confirmation dialog
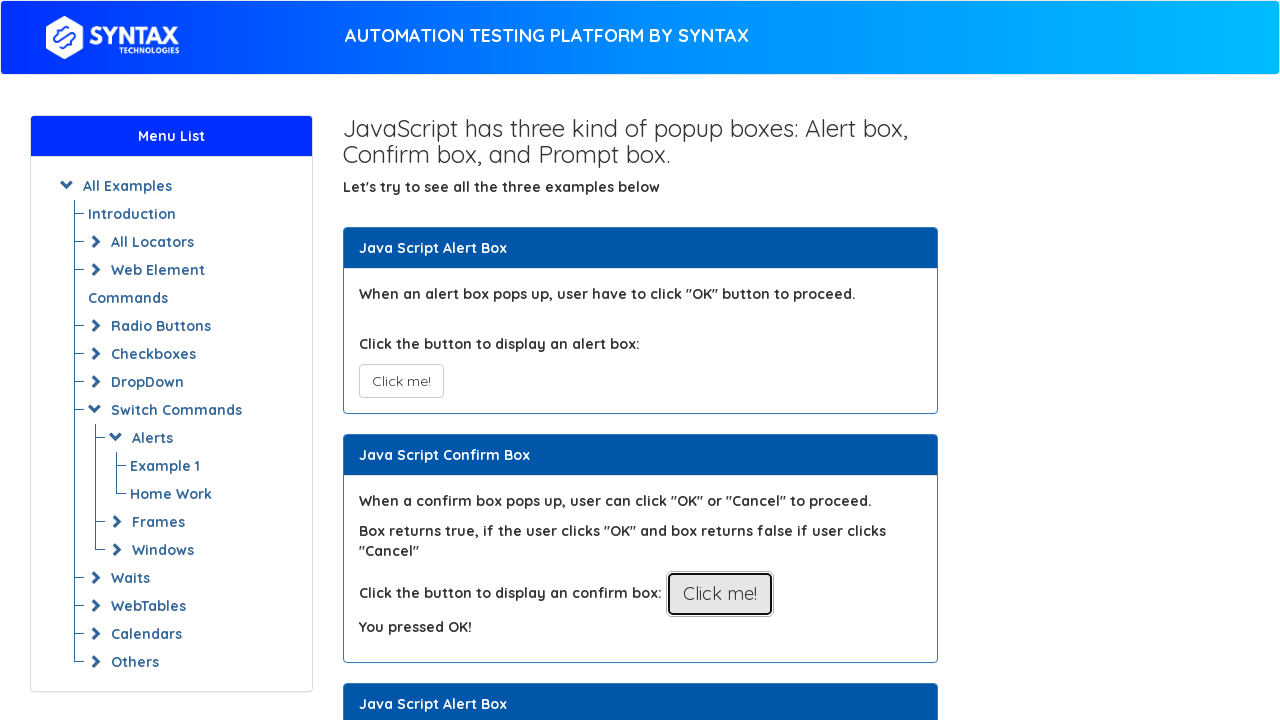

Clicked third alert button to trigger prompt dialog at (714, 360) on xpath=//*[@id="easycont"]/div/div[2]/div[3]/div[2]/button
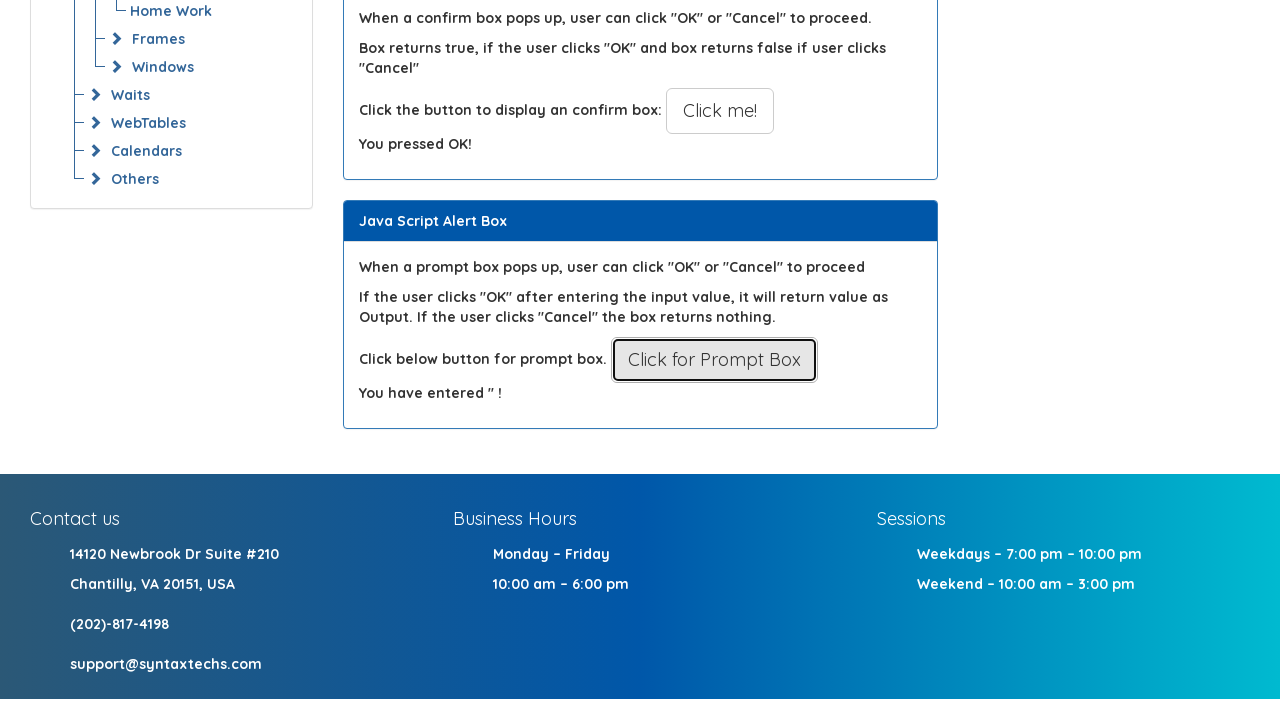

Set up dialog handler to accept prompt dialog with text 'I am Prompt Box'
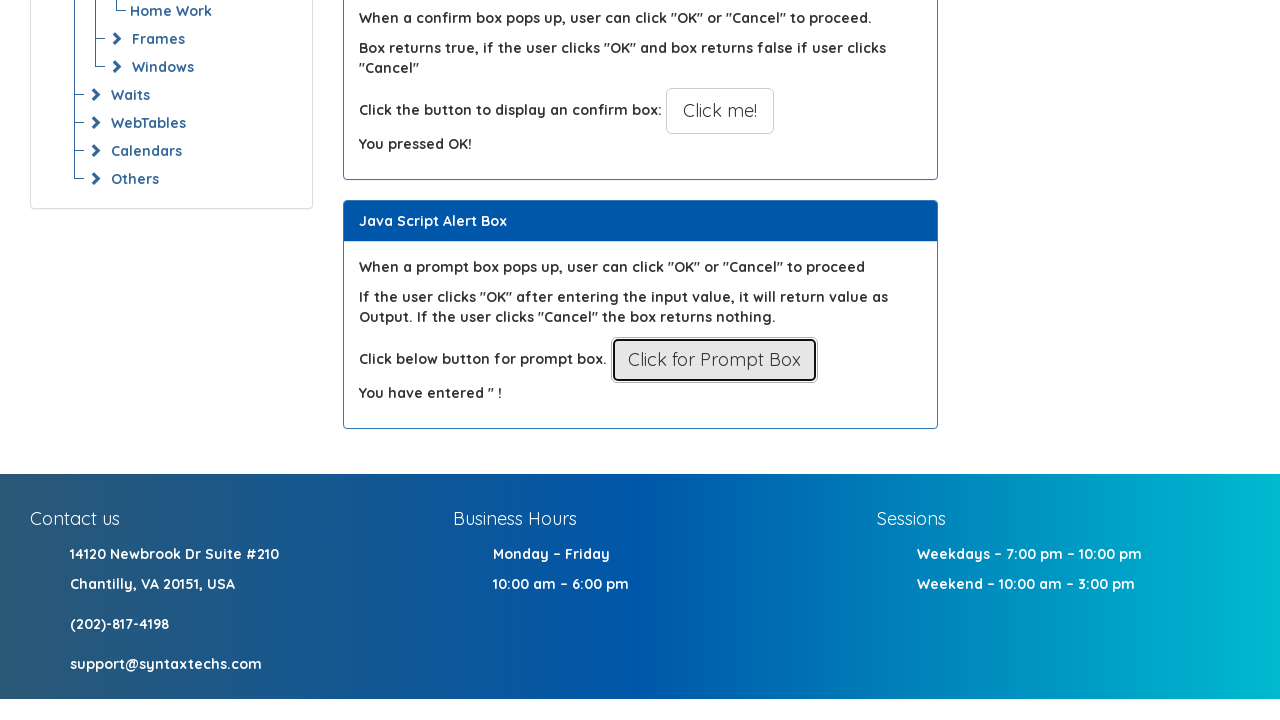

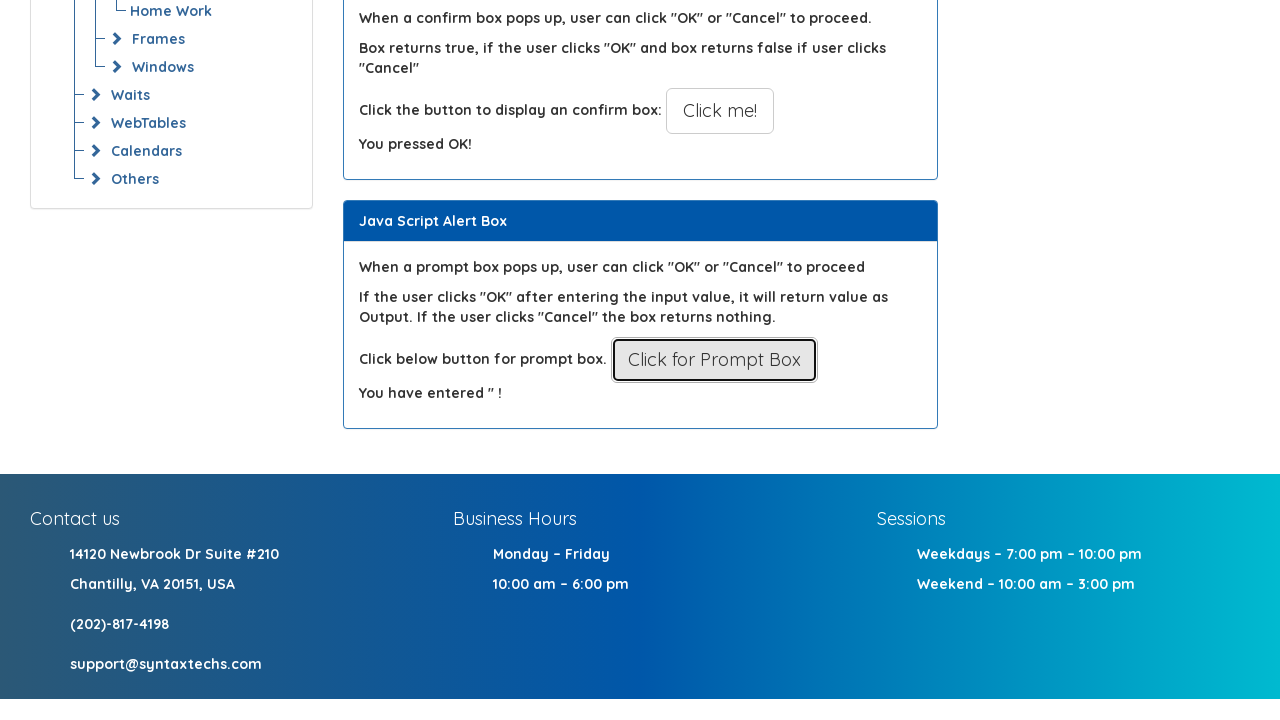